Tests DuckDuckGo search functionality by searching for "LambdaTest" and verifying the page title contains the search term

Starting URL: https://duckduckgo.com

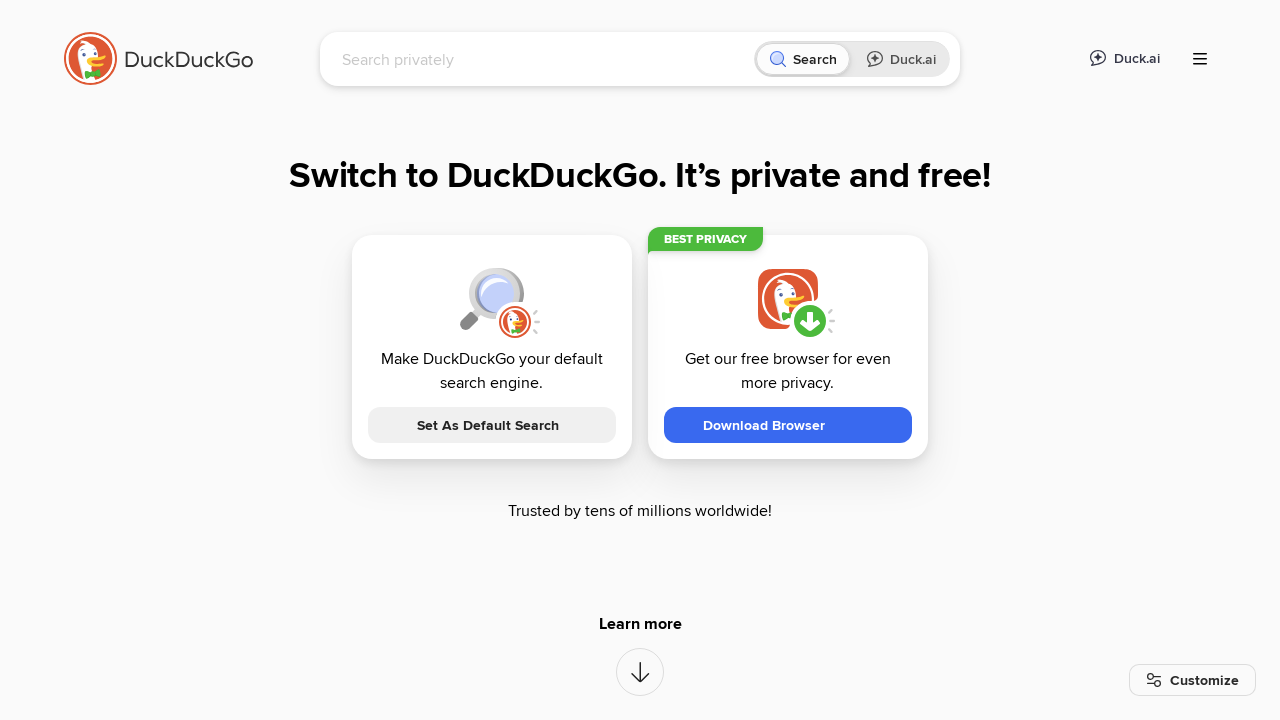

Clicked search box on DuckDuckGo homepage at (544, 59) on [name='q']
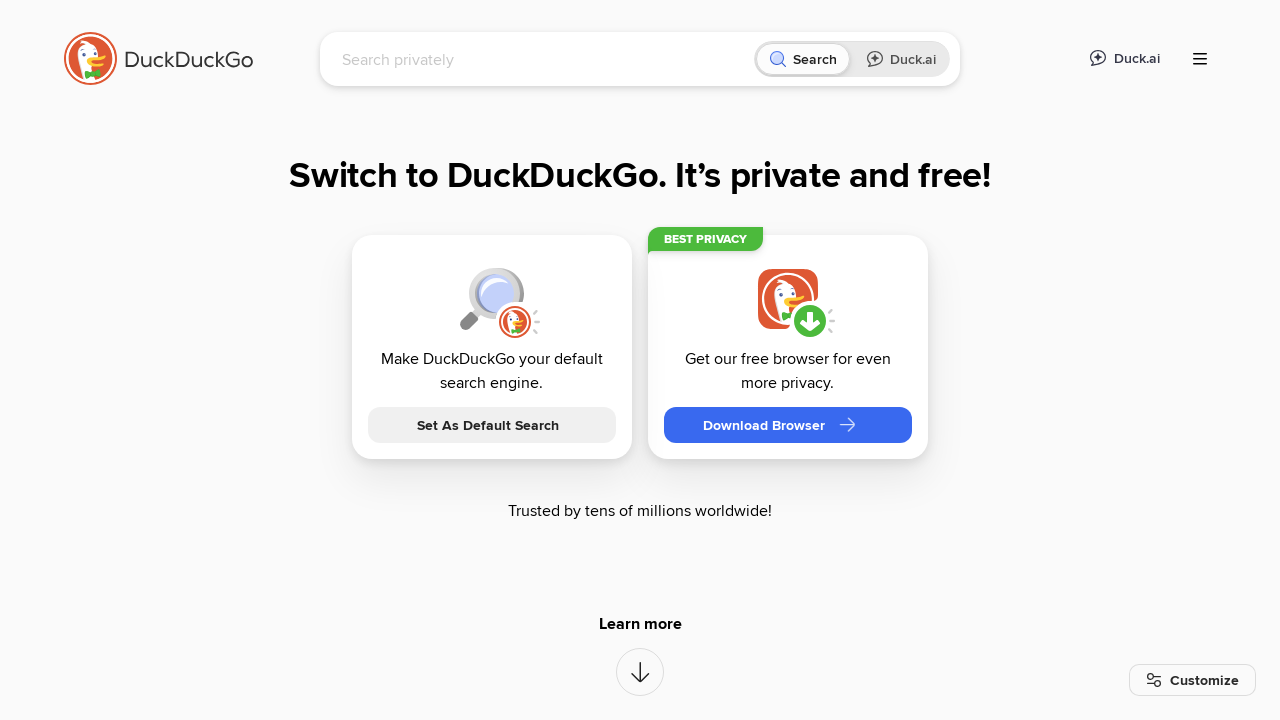

Typed 'LambdaTest' in search box on [name='q']
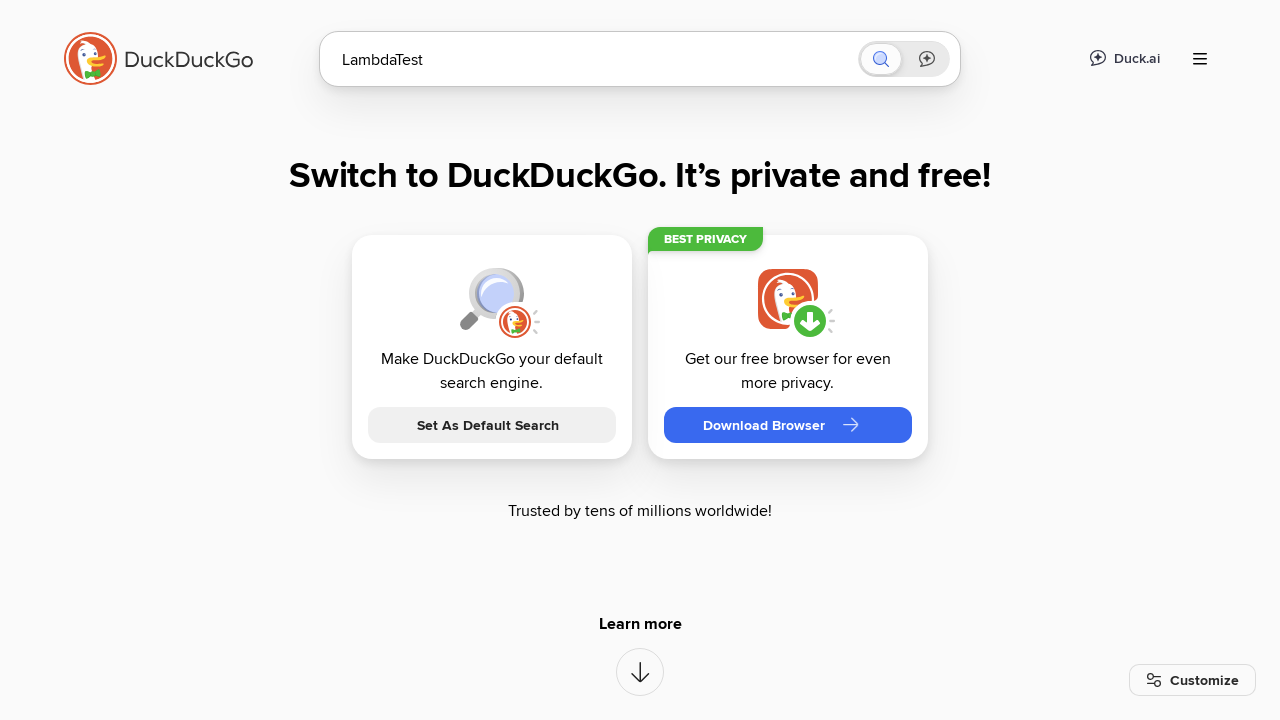

Pressed Enter to submit search query on [name='q']
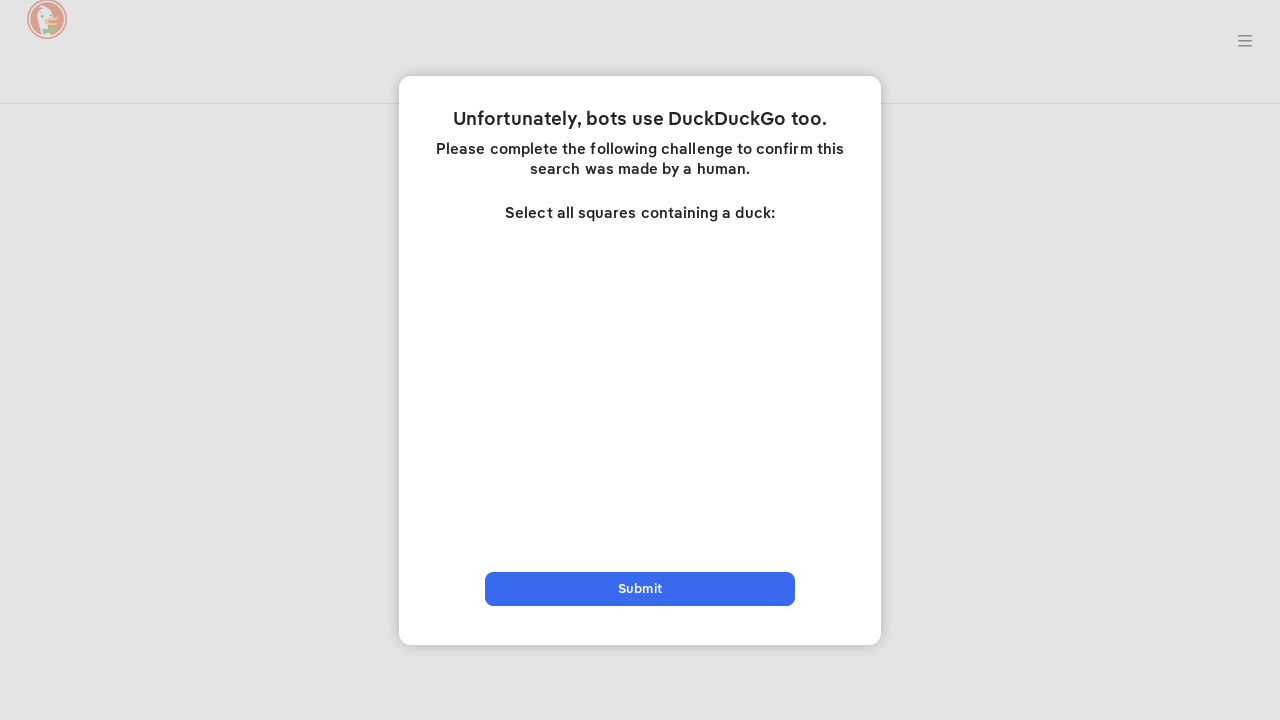

Waited for search results page to load
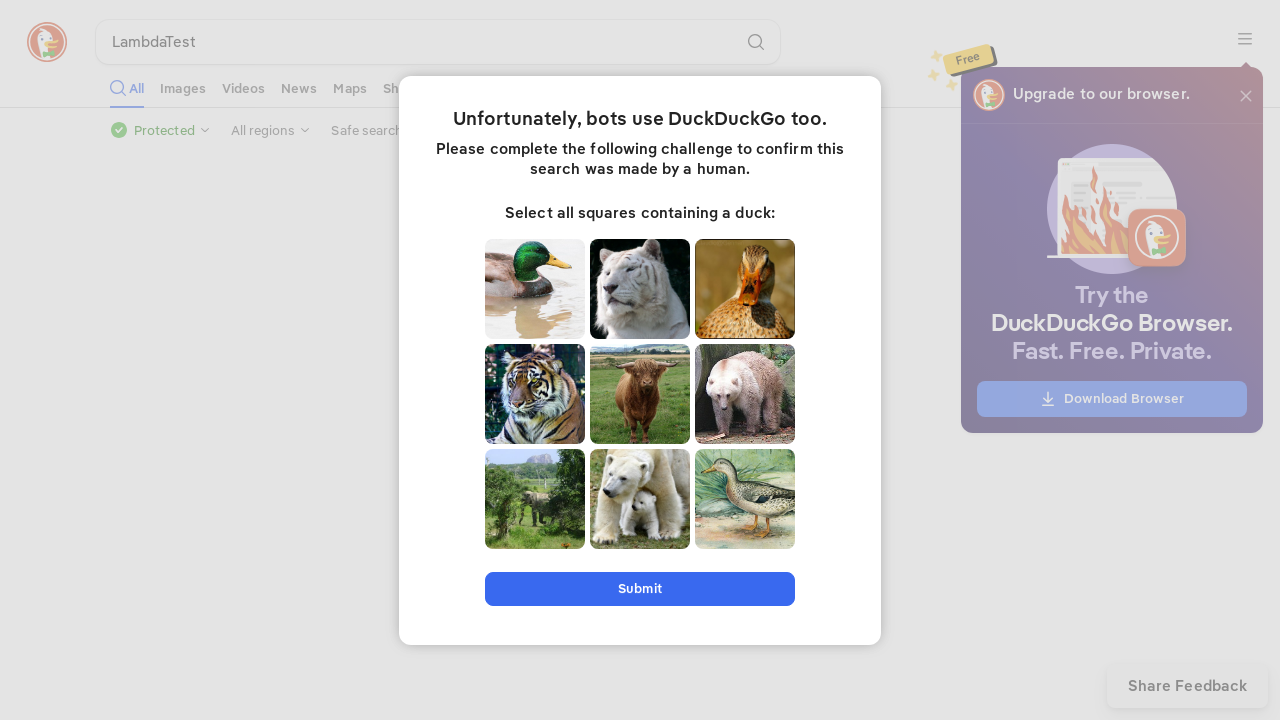

Retrieved page title: 'LambdaTest at DuckDuckGo'
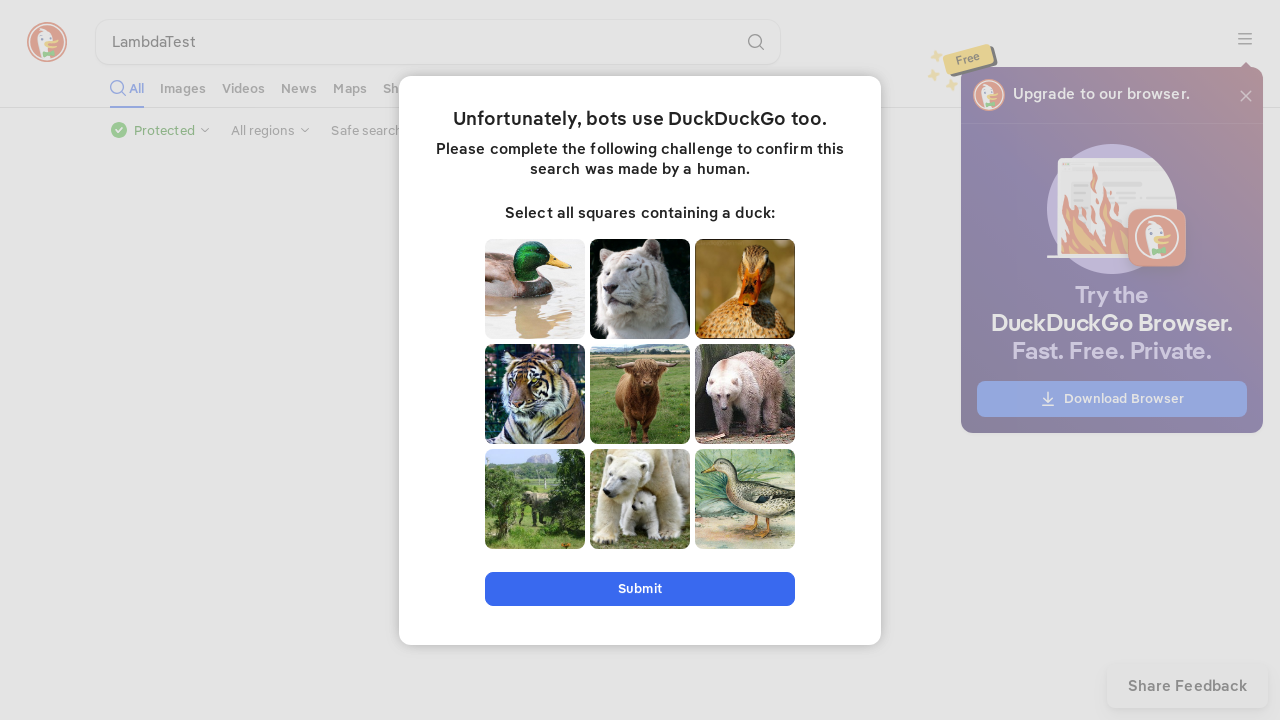

Verified page title matches expected value 'LambdaTest at DuckDuckGo'
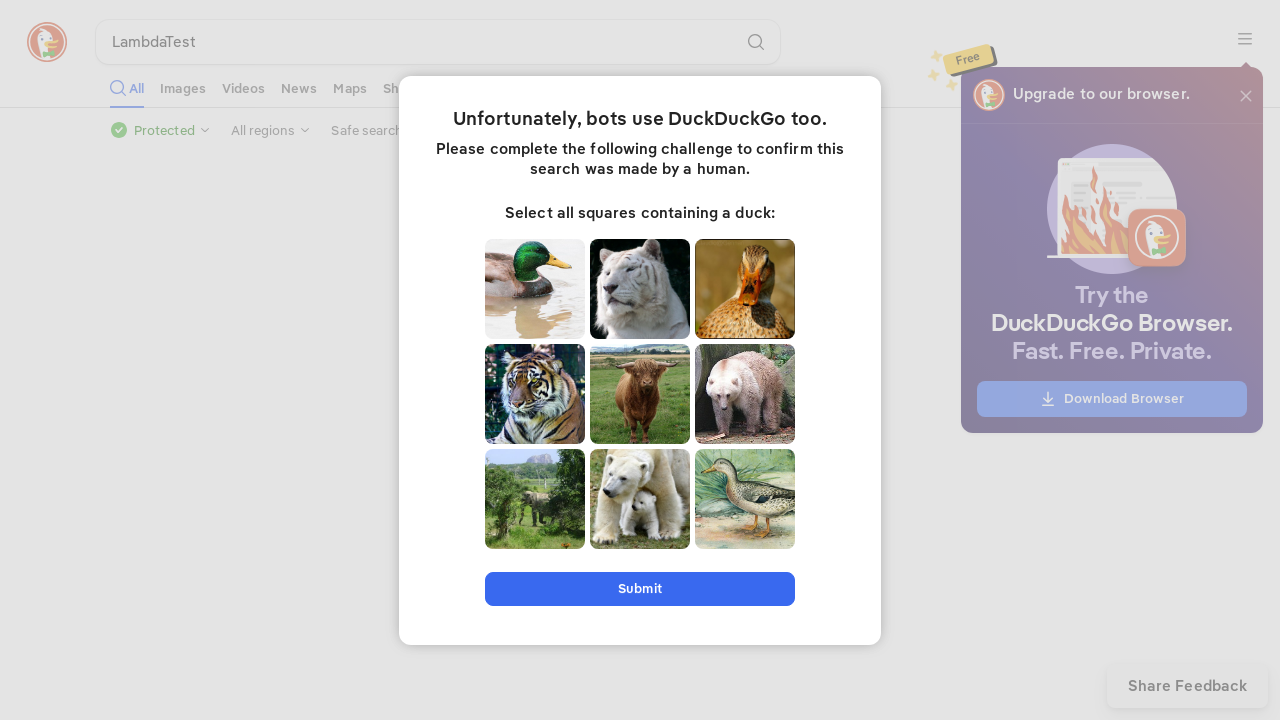

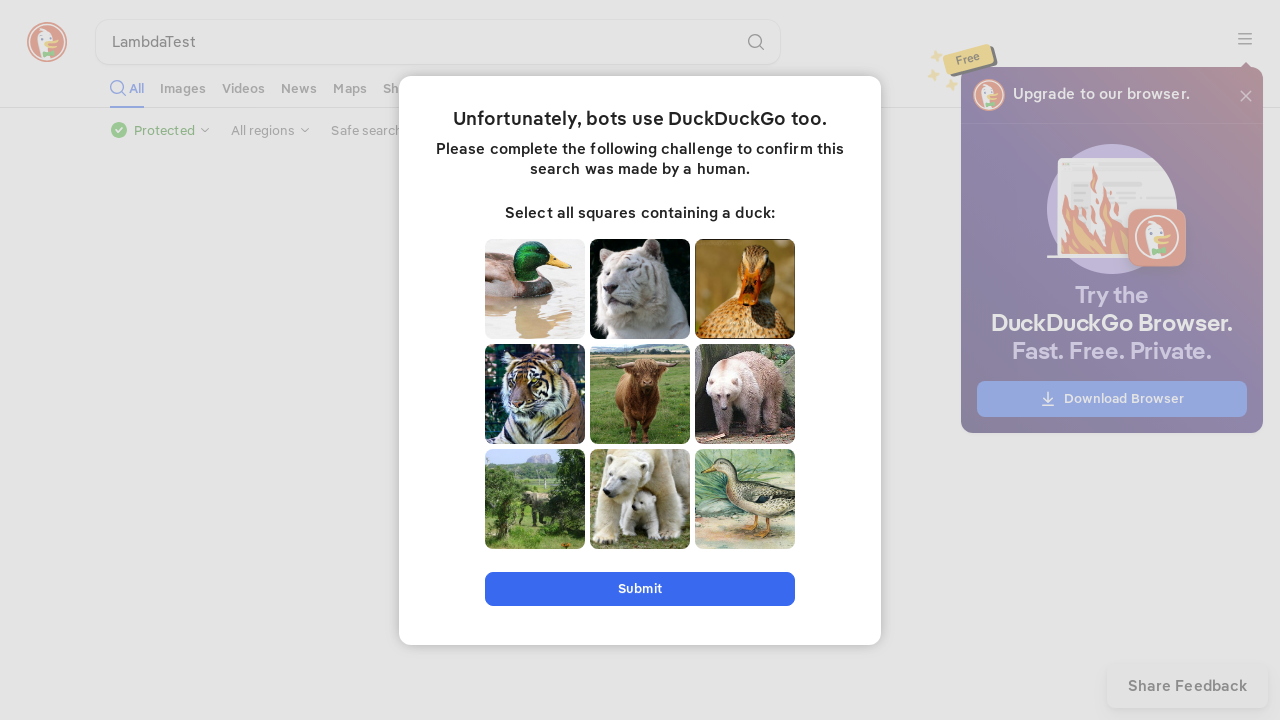